Navigates to livescore.com, then to a specific sports section (Champions League), and scrolls down the page to view content

Starting URL: http://www.livescore.com/

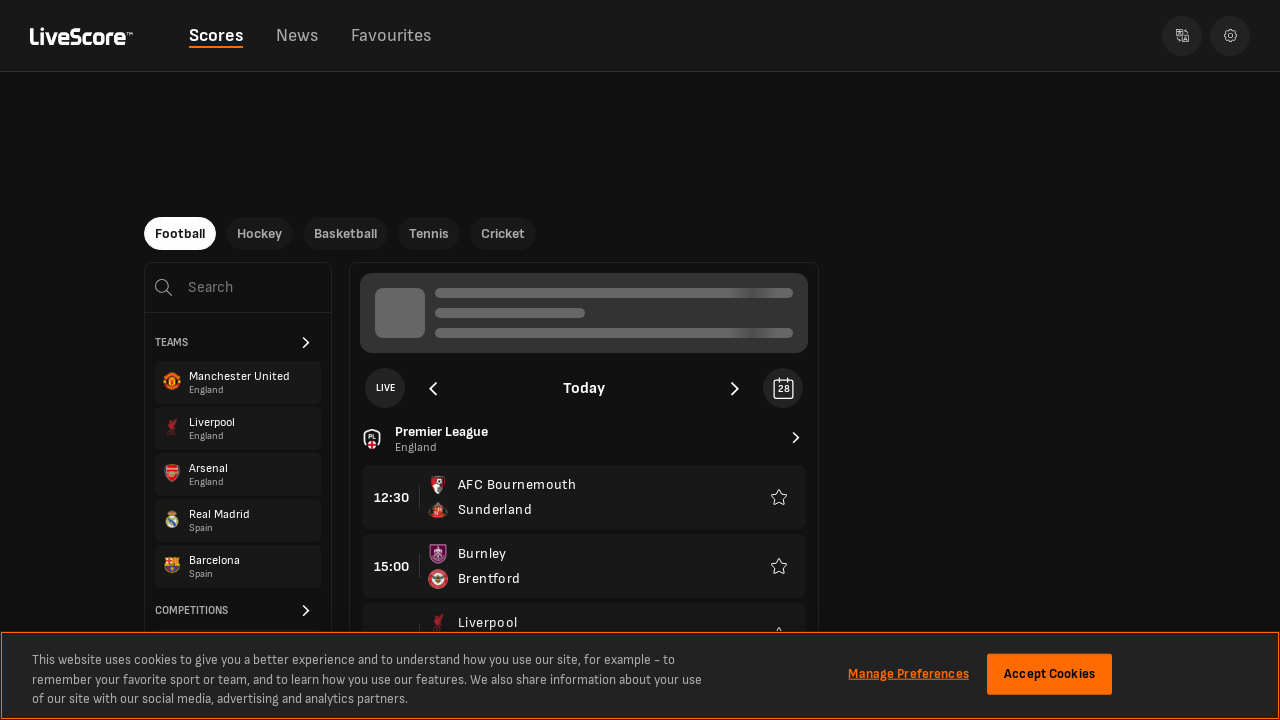

Navigated to livescore.com Champions League section
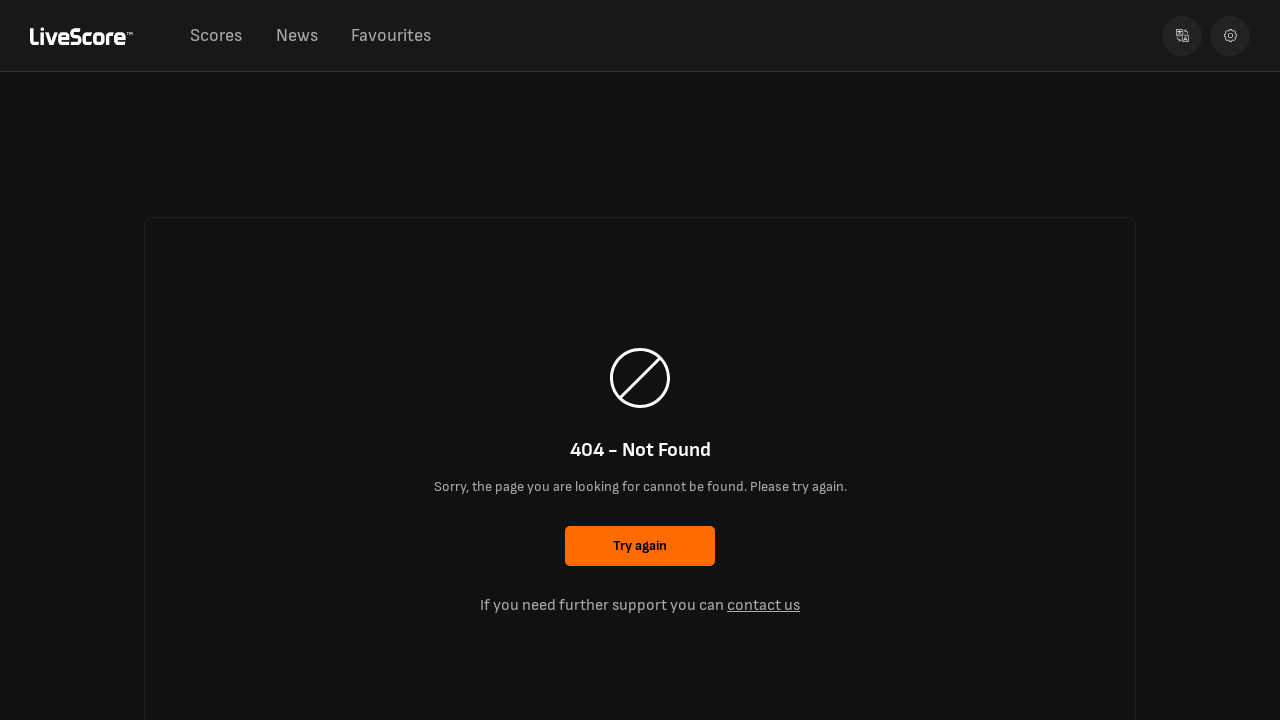

Waited for page to reach networkidle state
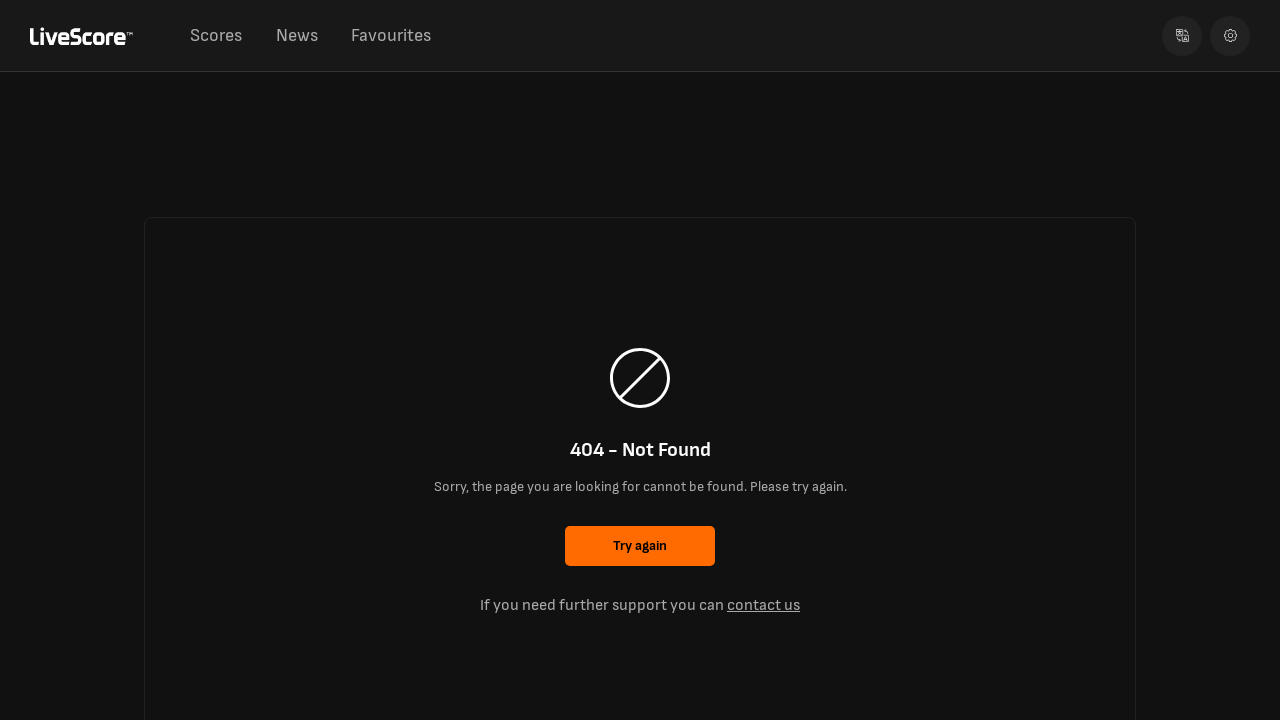

Scrolled down to view more content (200px)
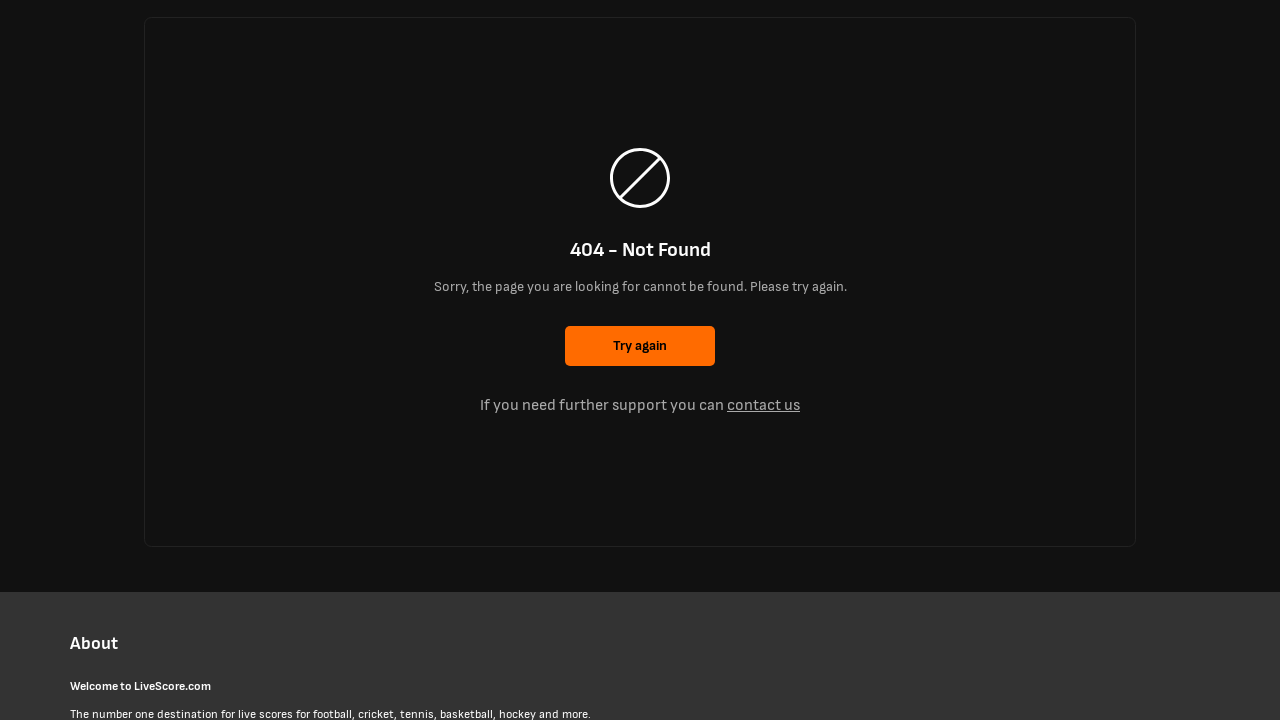

Waited 1 second for dynamic content to load
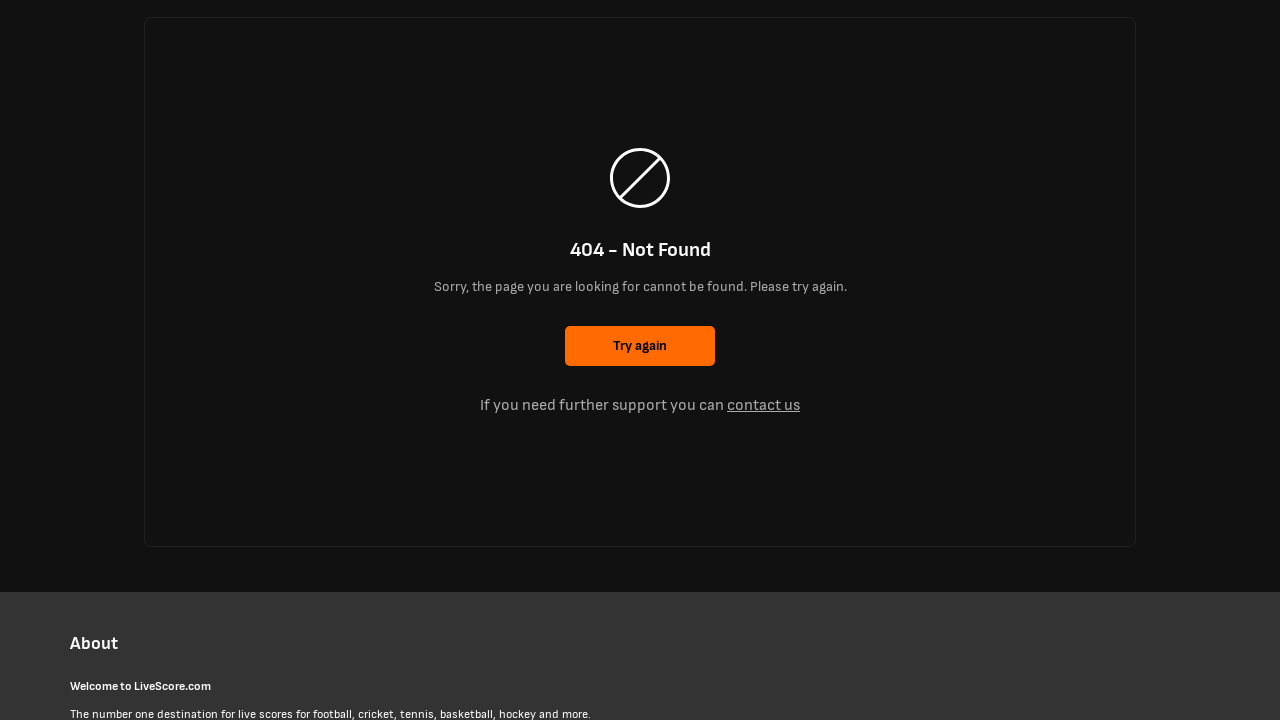

Scrolled down further to view additional content (400px)
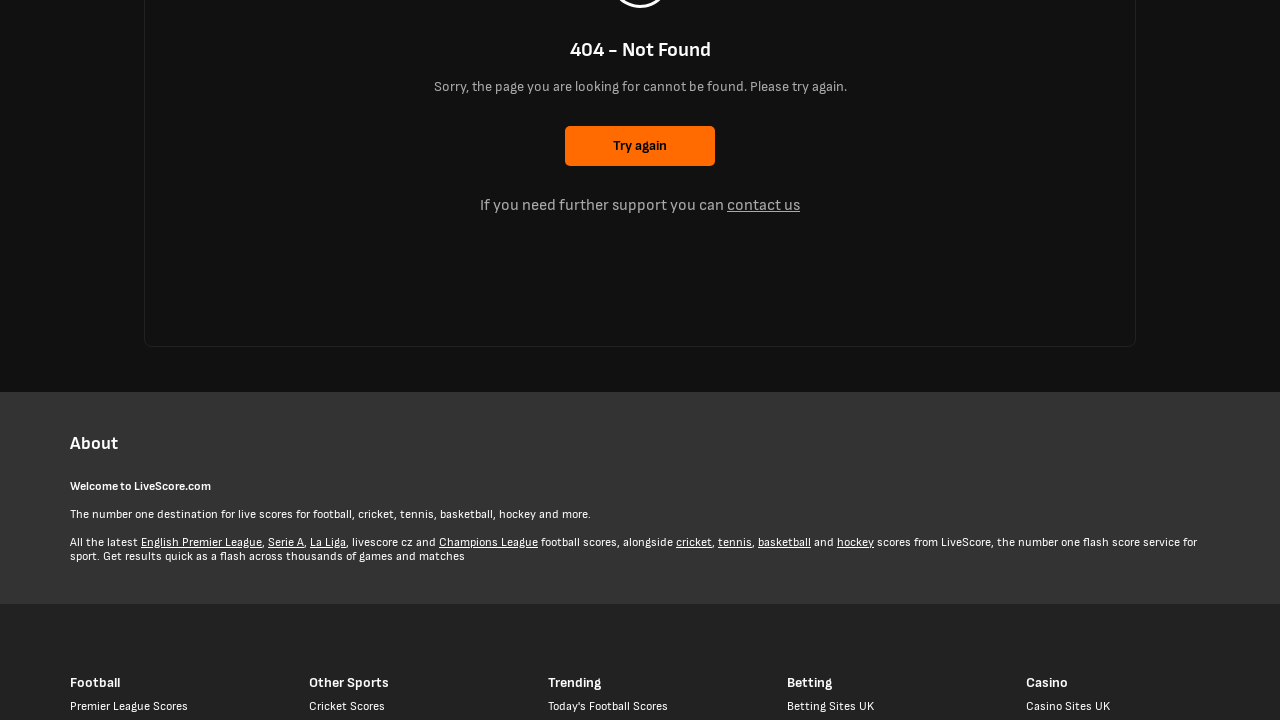

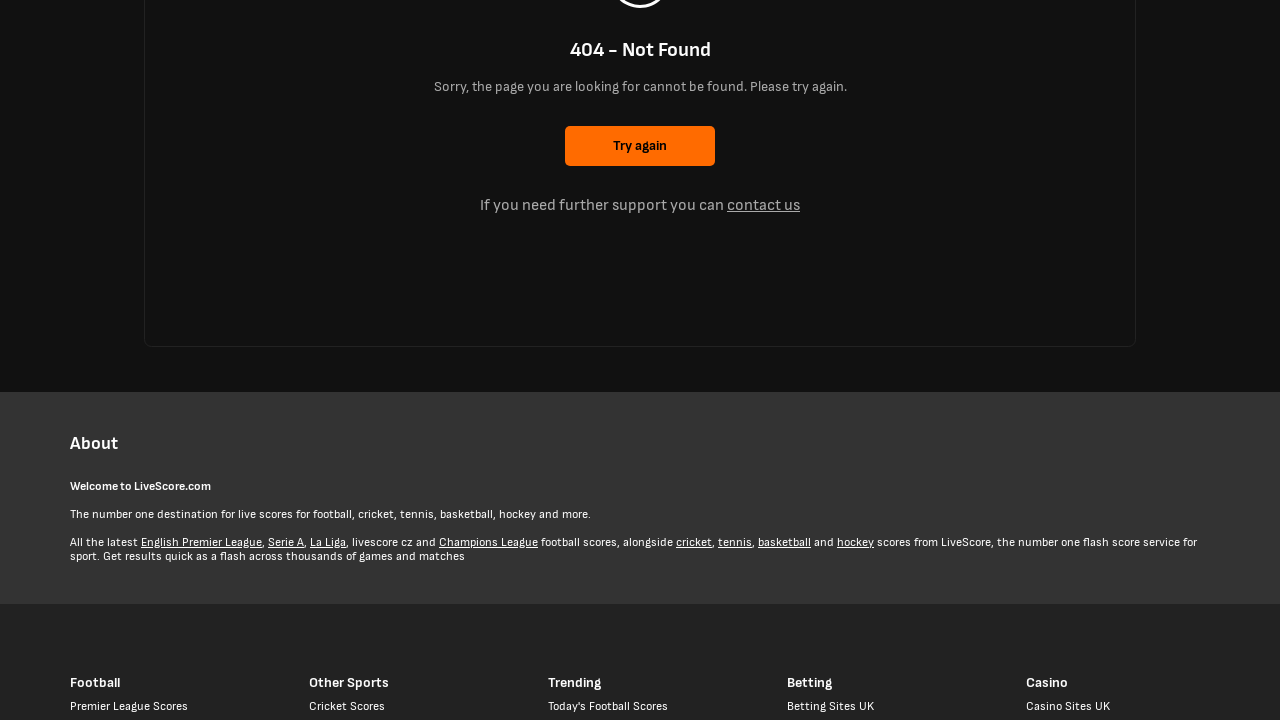